Tests keyboard shortcuts combined with mouse actions, specifically using Ctrl+A to select all text

Starting URL: https://www.example.com

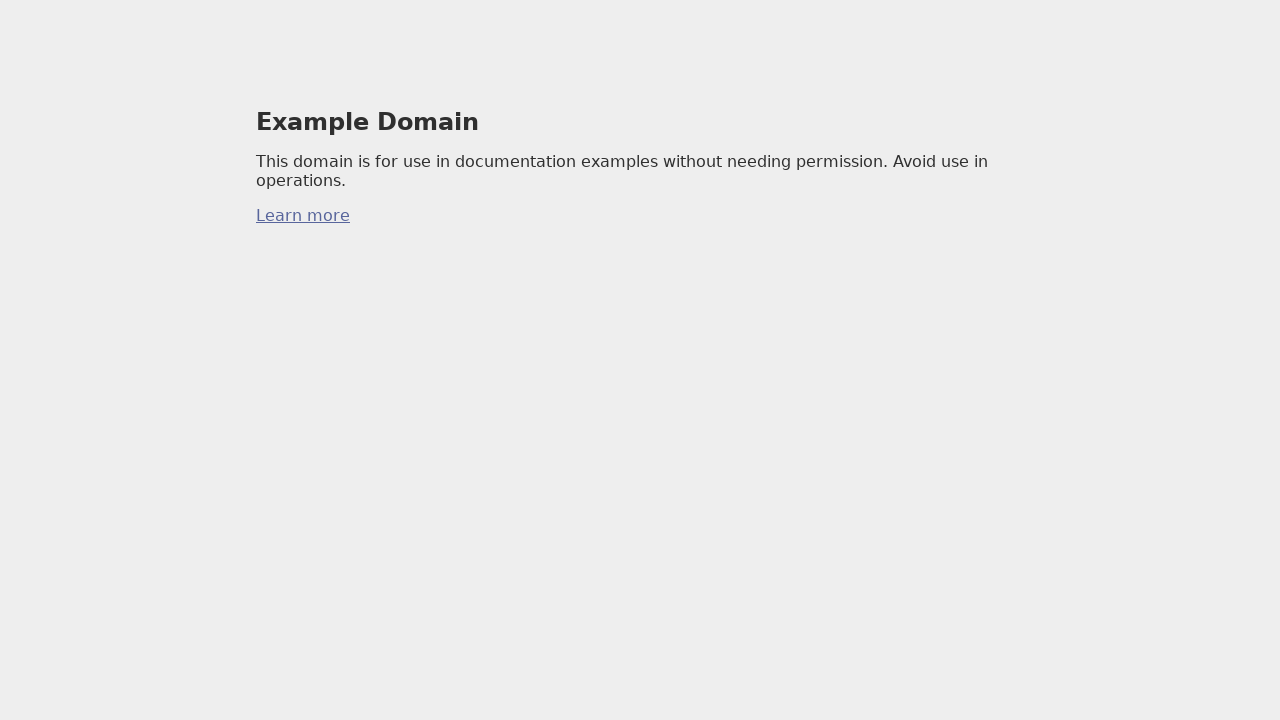

Clicked on body to focus the page at (640, 167) on body
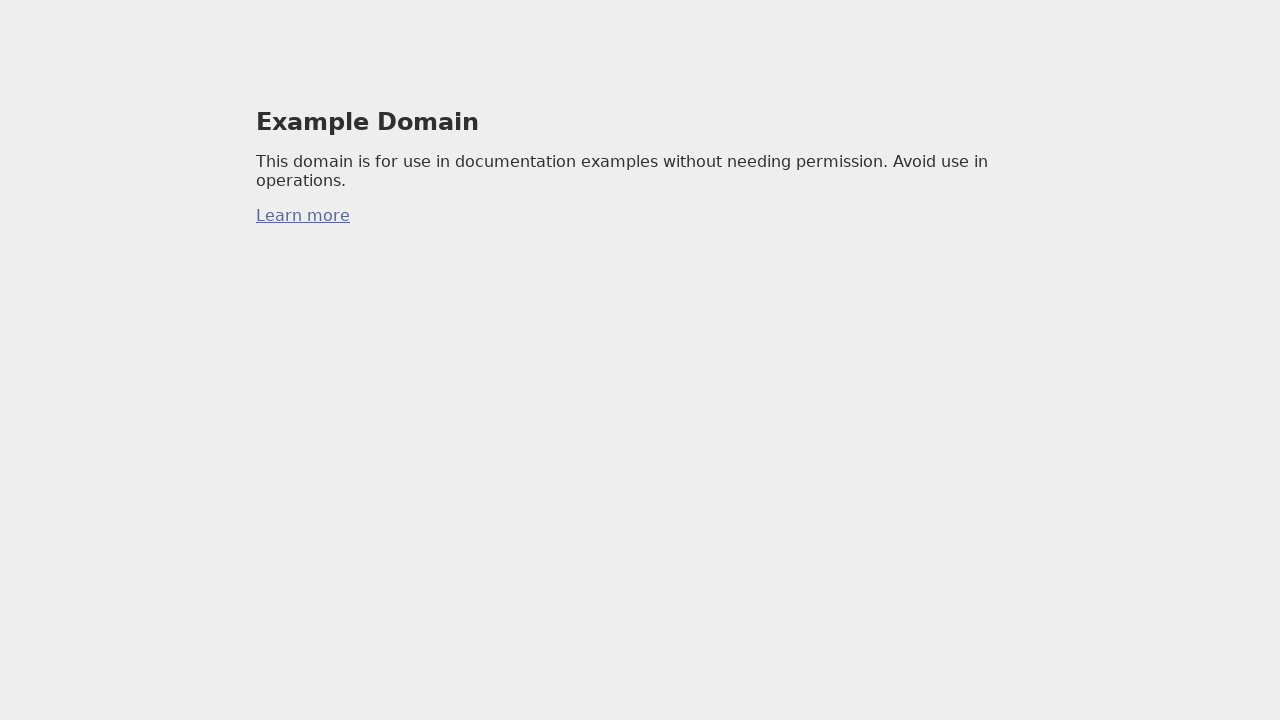

Pressed Ctrl+A to select all text on the page
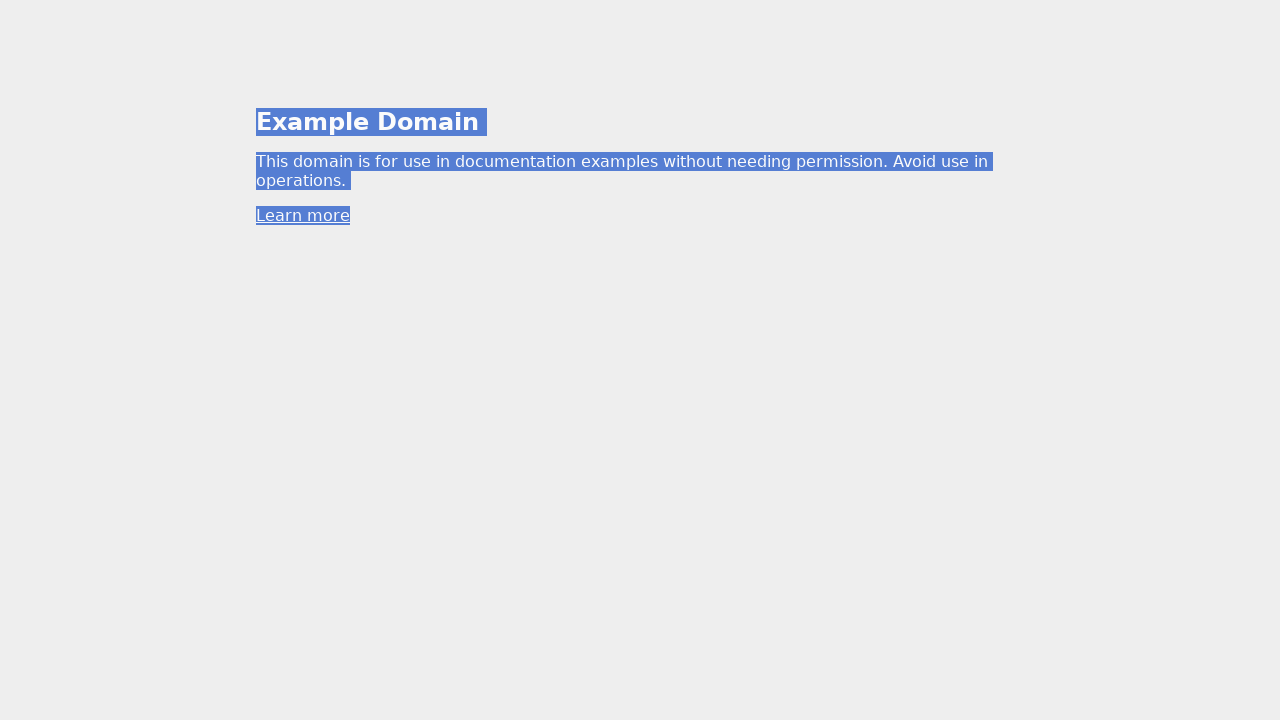

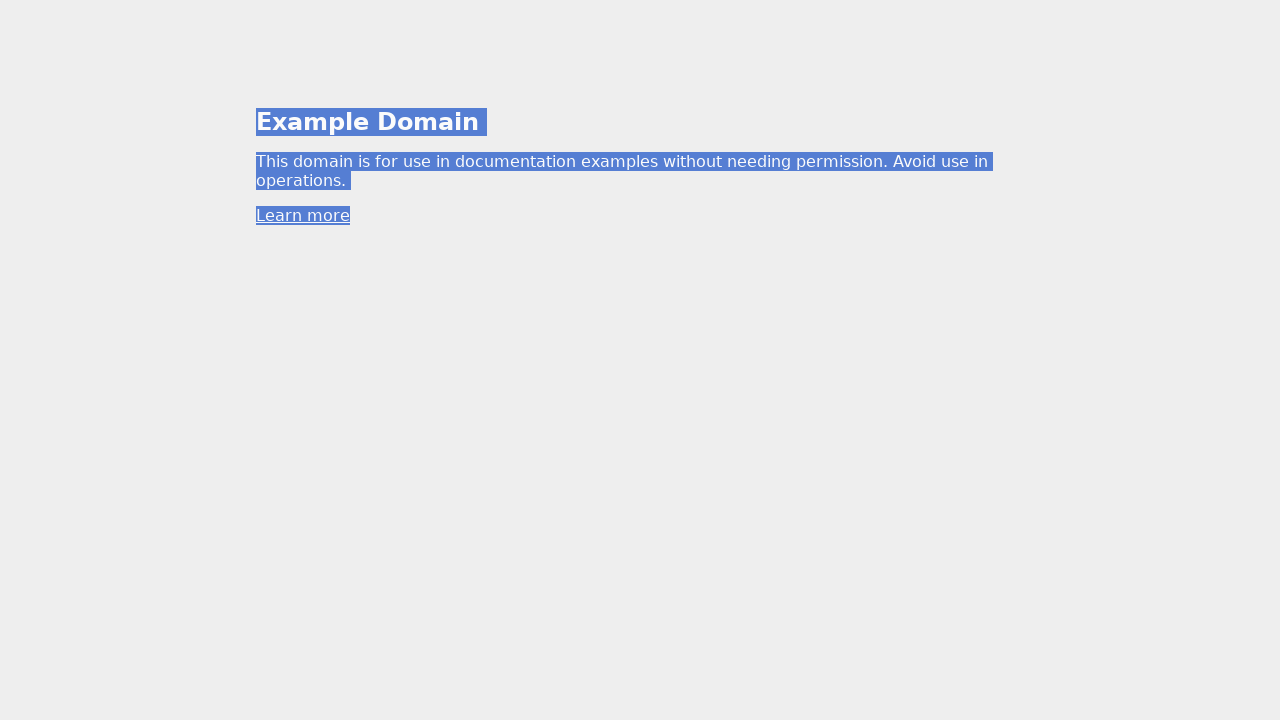